Tests window handling by clicking a link that opens a new window, switching between windows, and verifying content in both windows

Starting URL: https://the-internet.herokuapp.com/

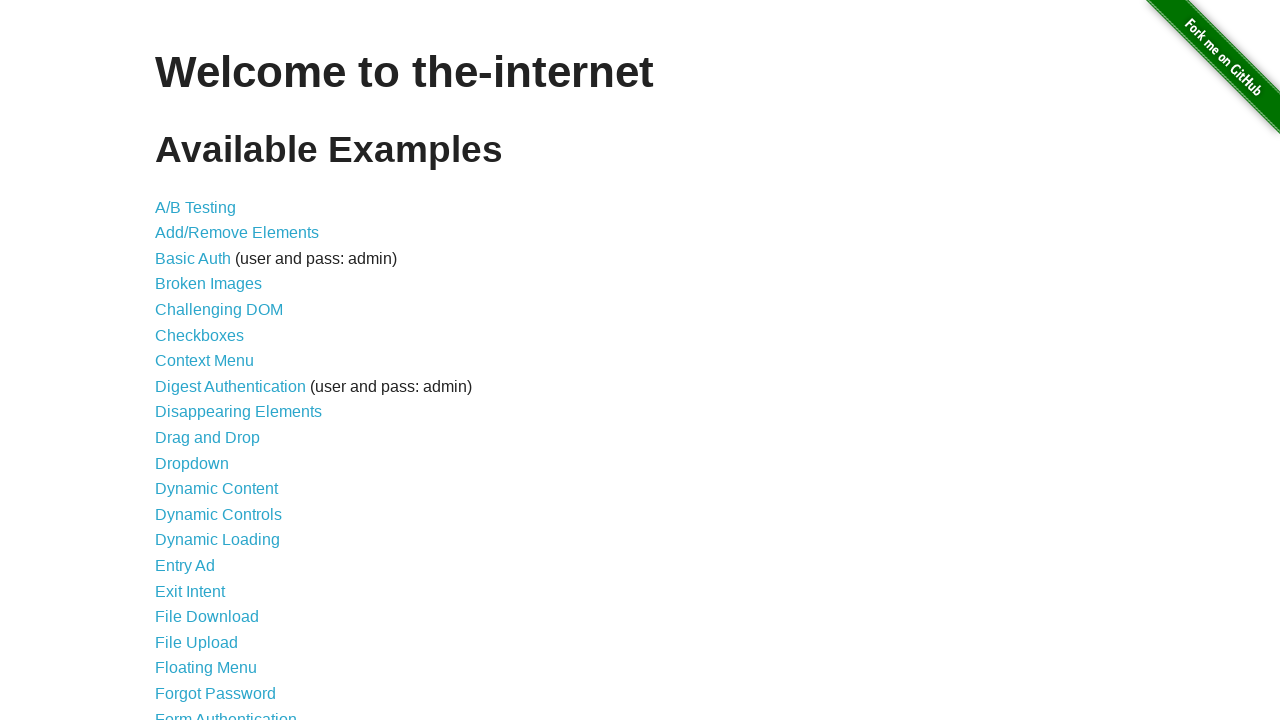

Clicked on 'Multiple Windows' link at (218, 369) on a:has-text('Multiple Windows')
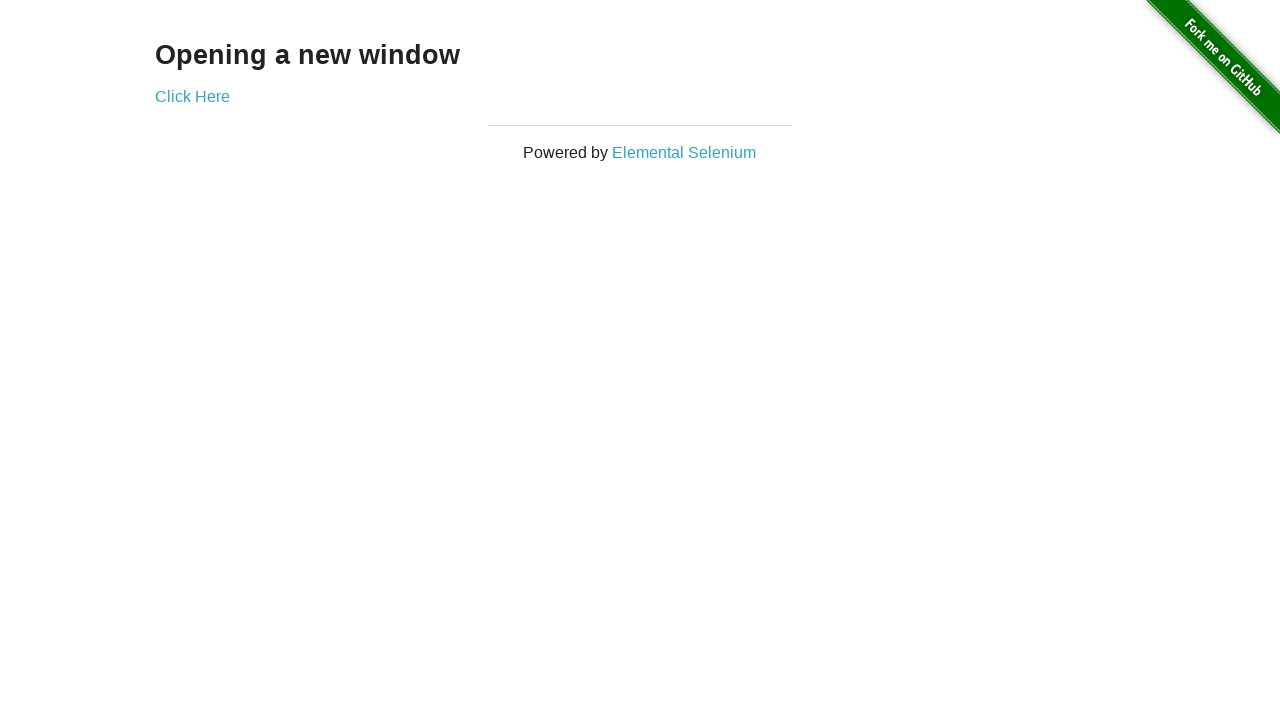

Clicked 'Click Here' link that opens new window at (192, 96) on a:has-text('Click Here')
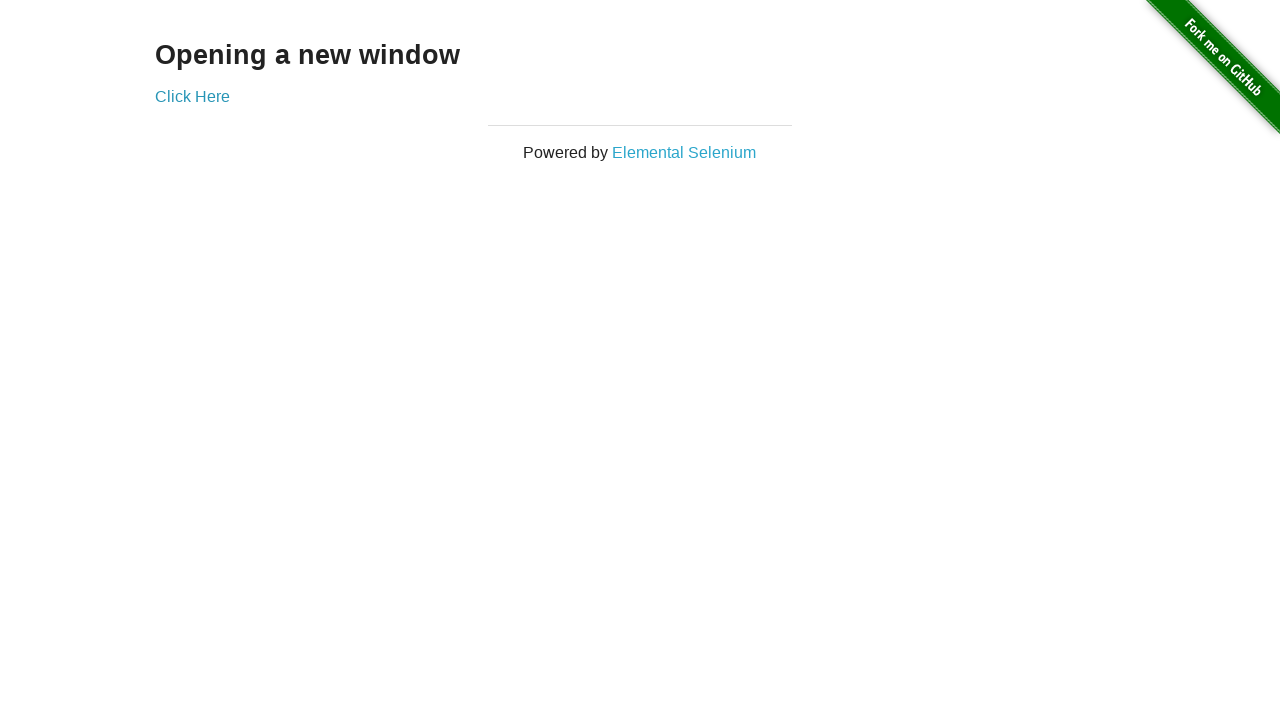

New window popup captured
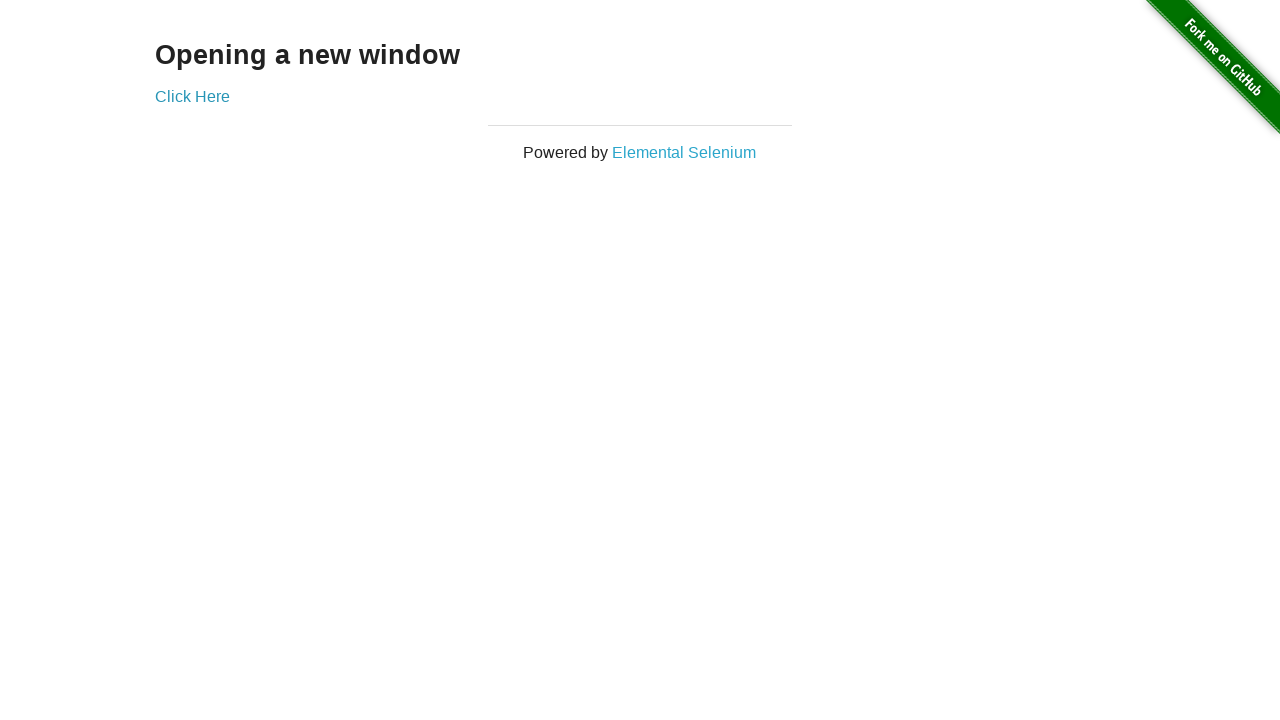

Retrieved text from new window: 'New Window'
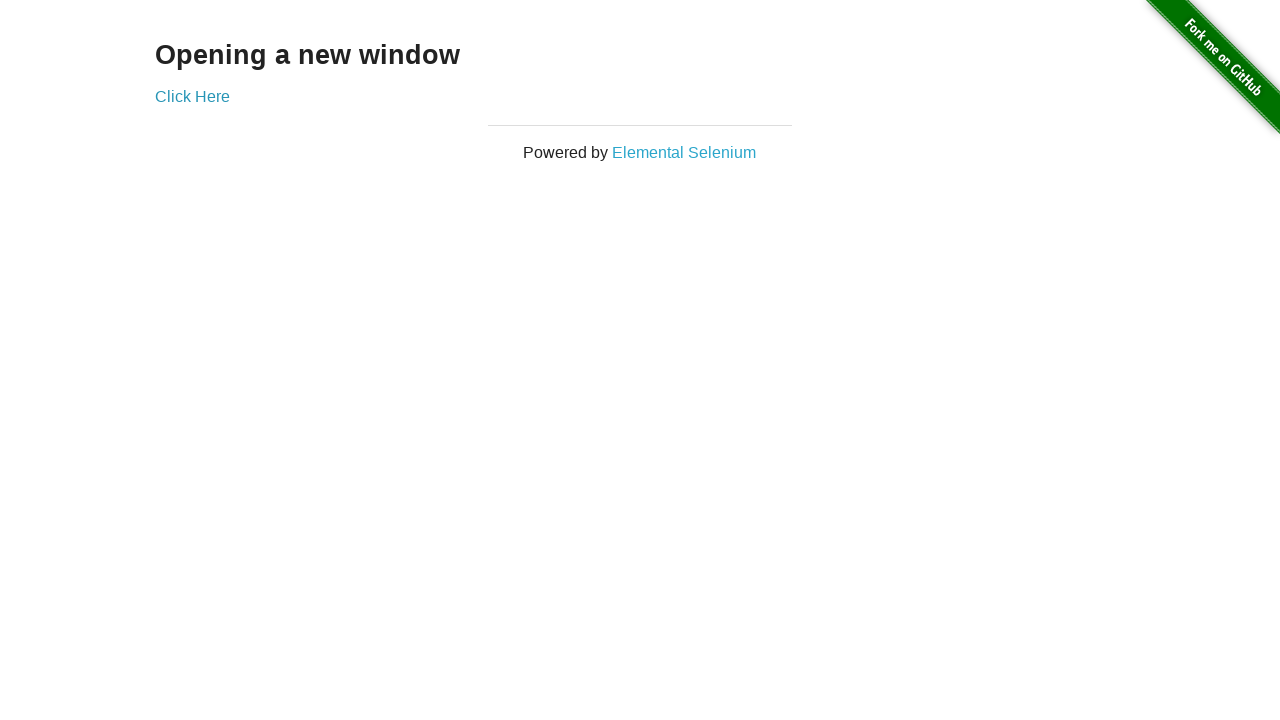

Retrieved text from original window: 'Opening a new window'
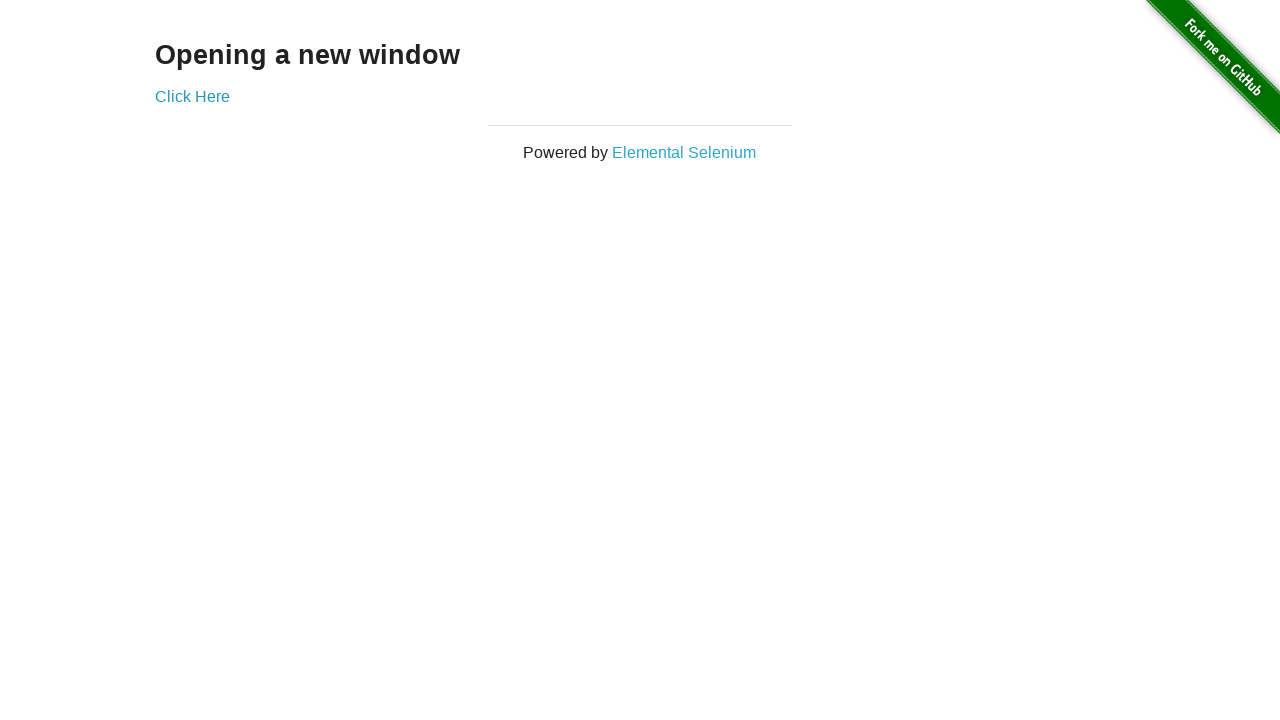

Closed the new window
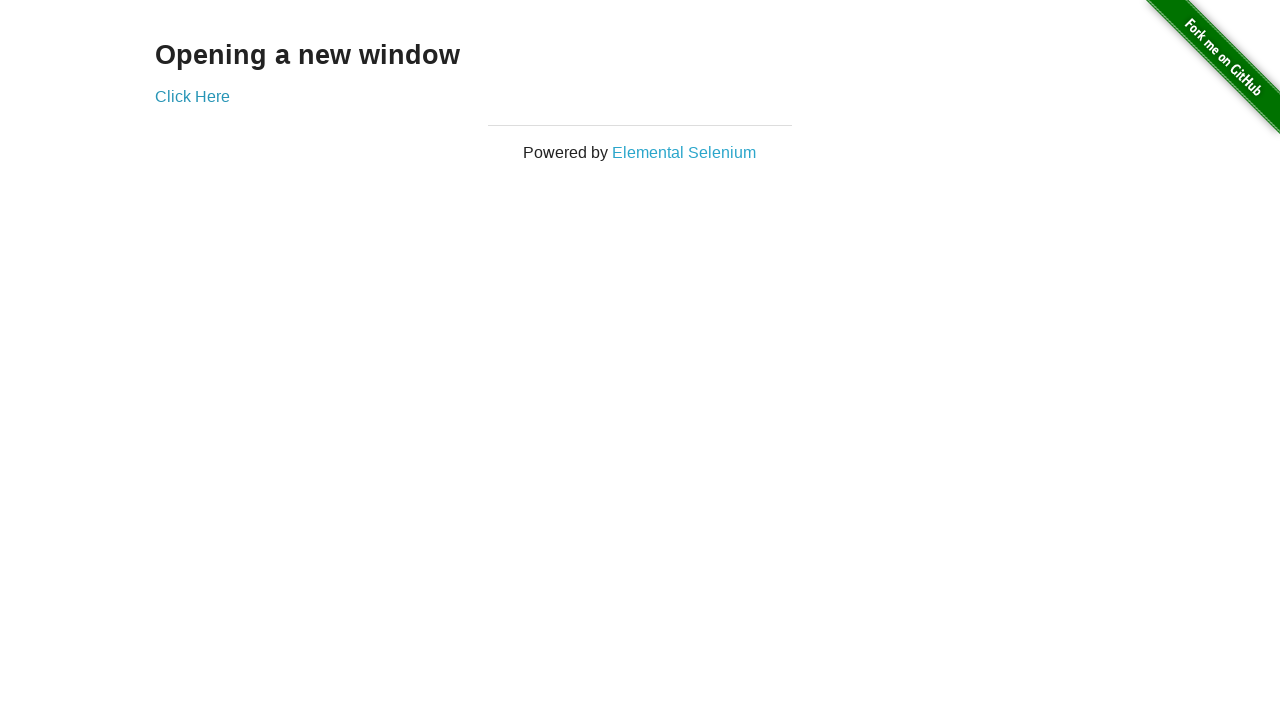

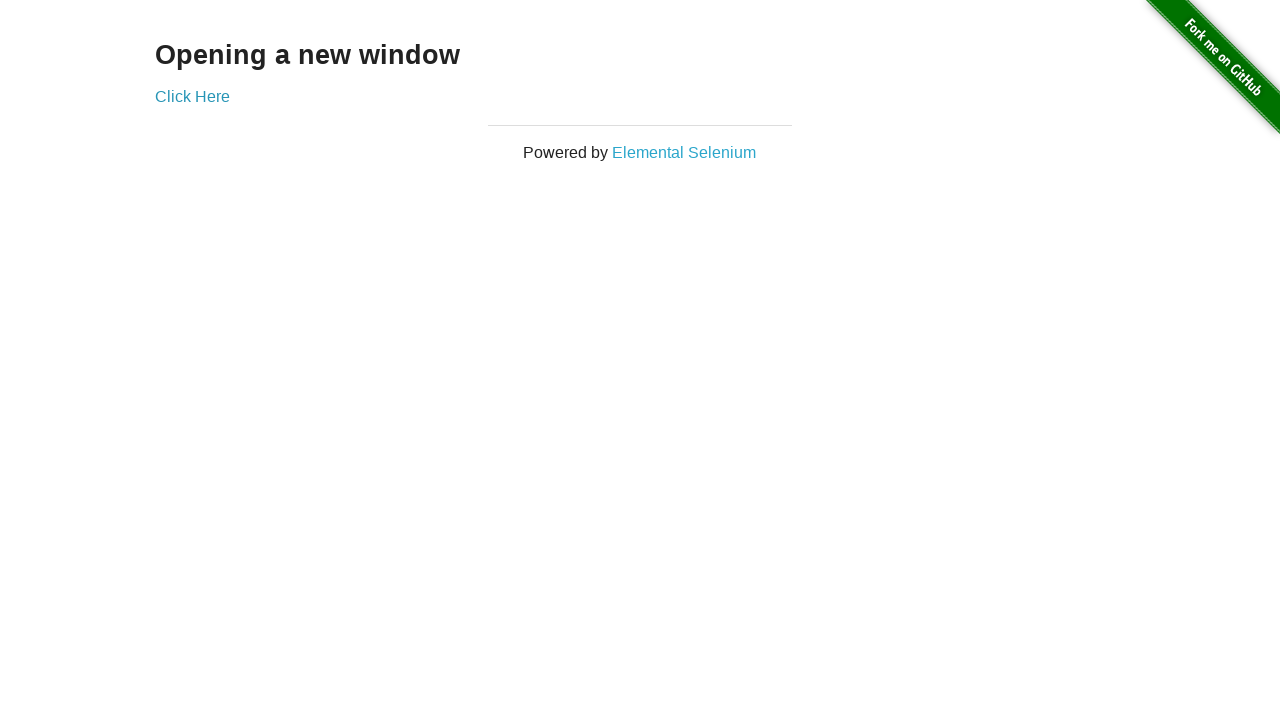